Demonstrates mouse release action by performing click-and-hold on source element, moving to target, and then releasing the mouse button.

Starting URL: https://crossbrowsertesting.github.io/drag-and-drop

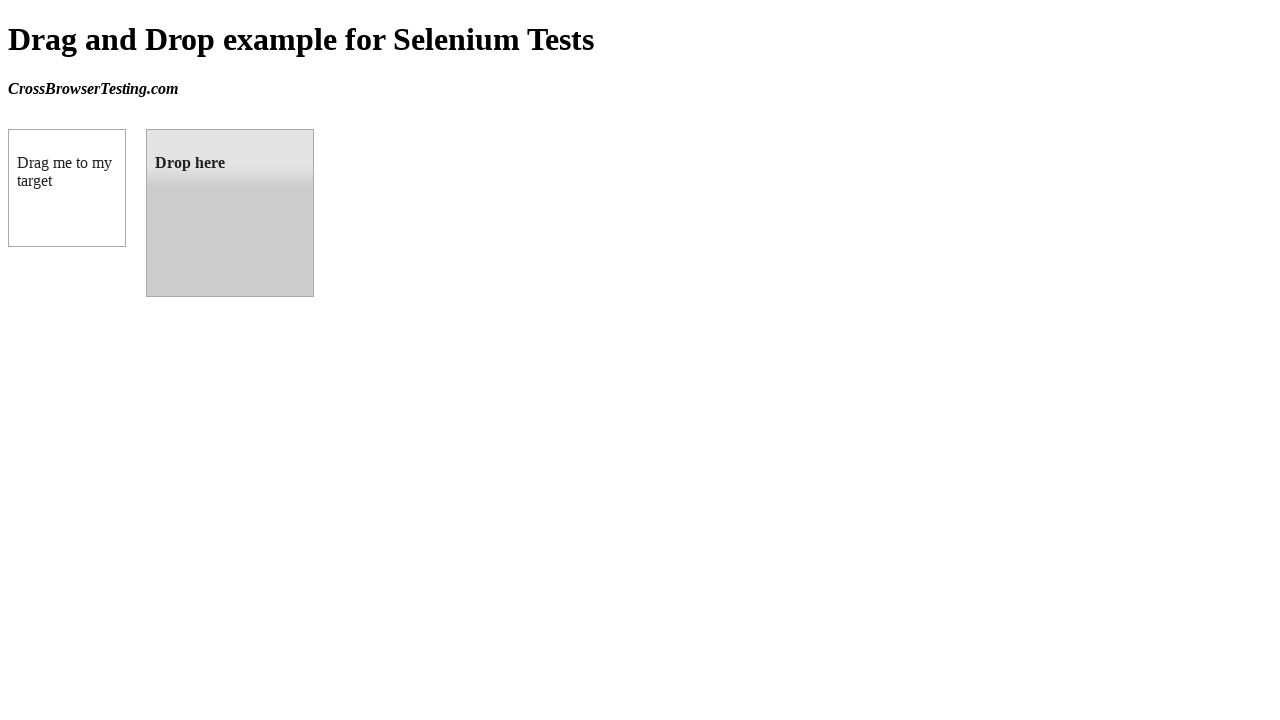

Waited for draggable element to load
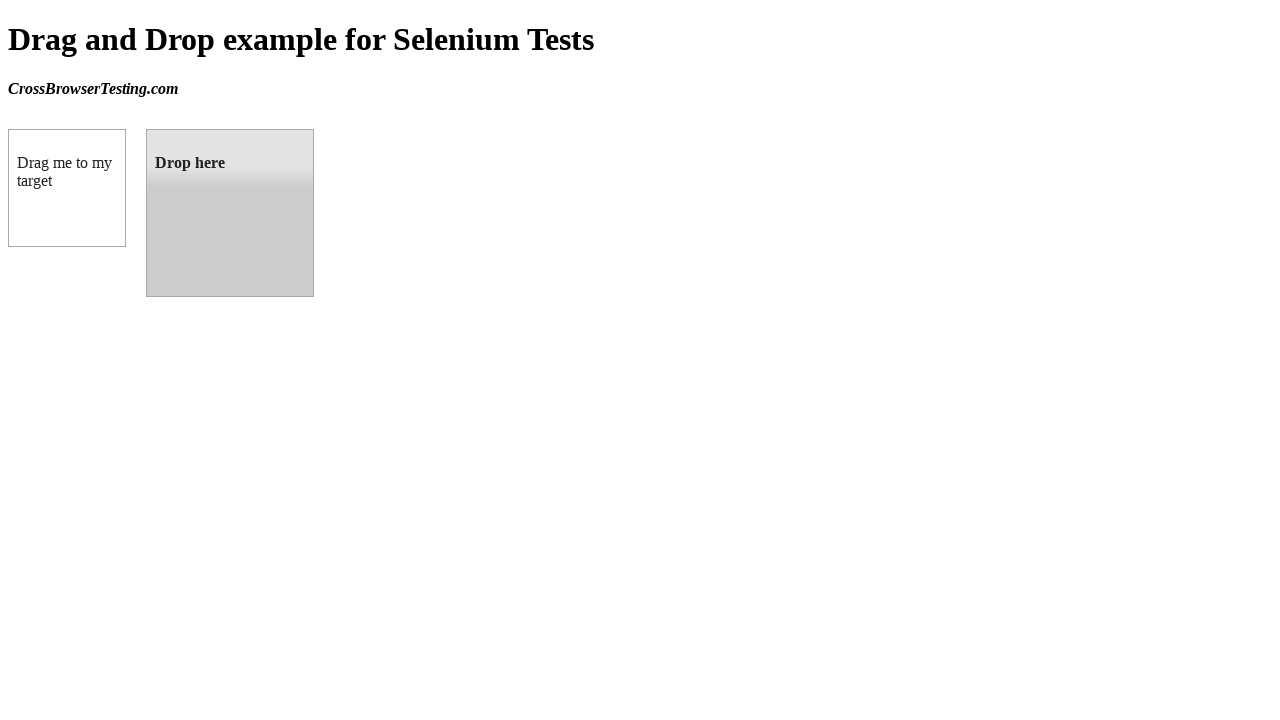

Waited for droppable element to load
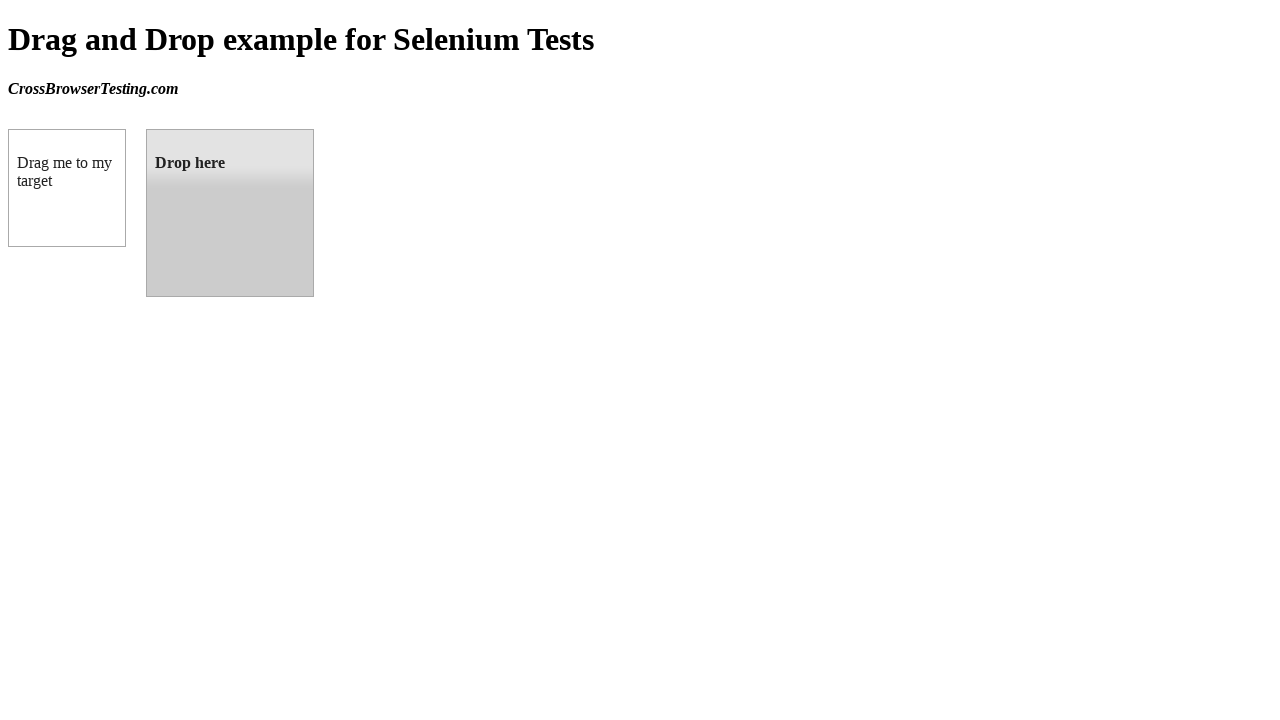

Retrieved bounding box for source draggable element
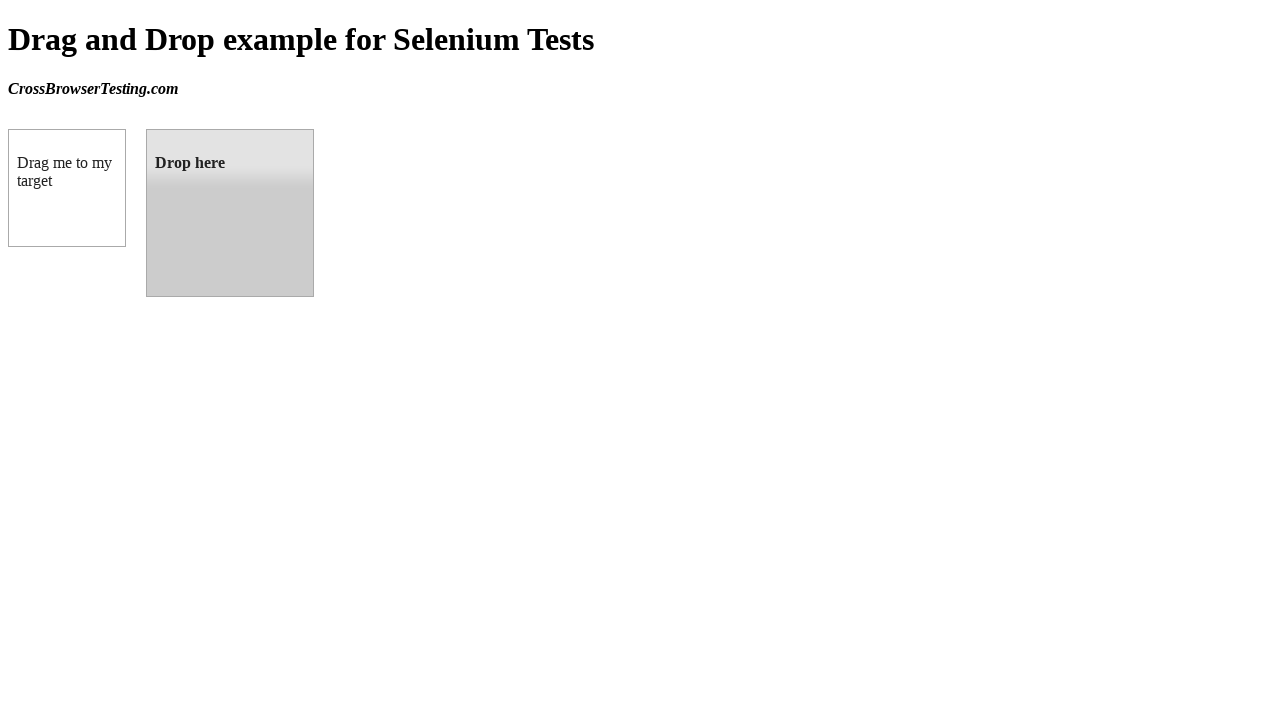

Retrieved bounding box for target droppable element
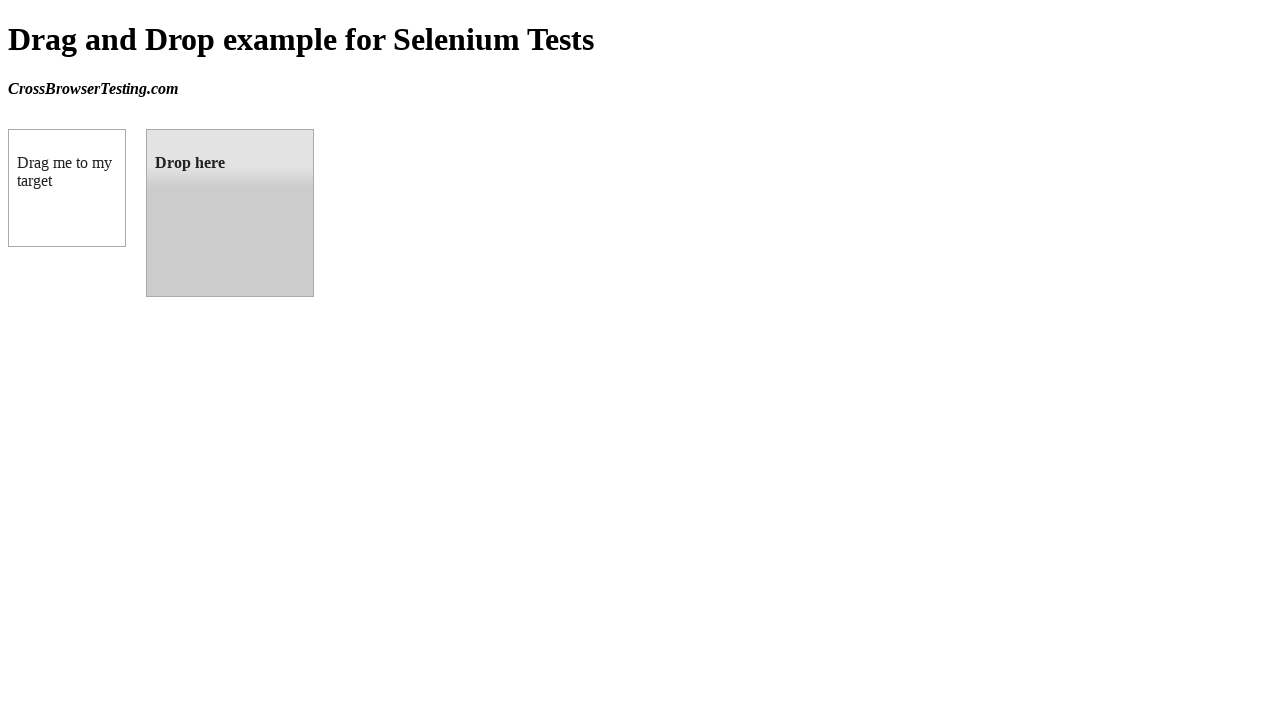

Moved mouse to center of draggable element at (67, 188)
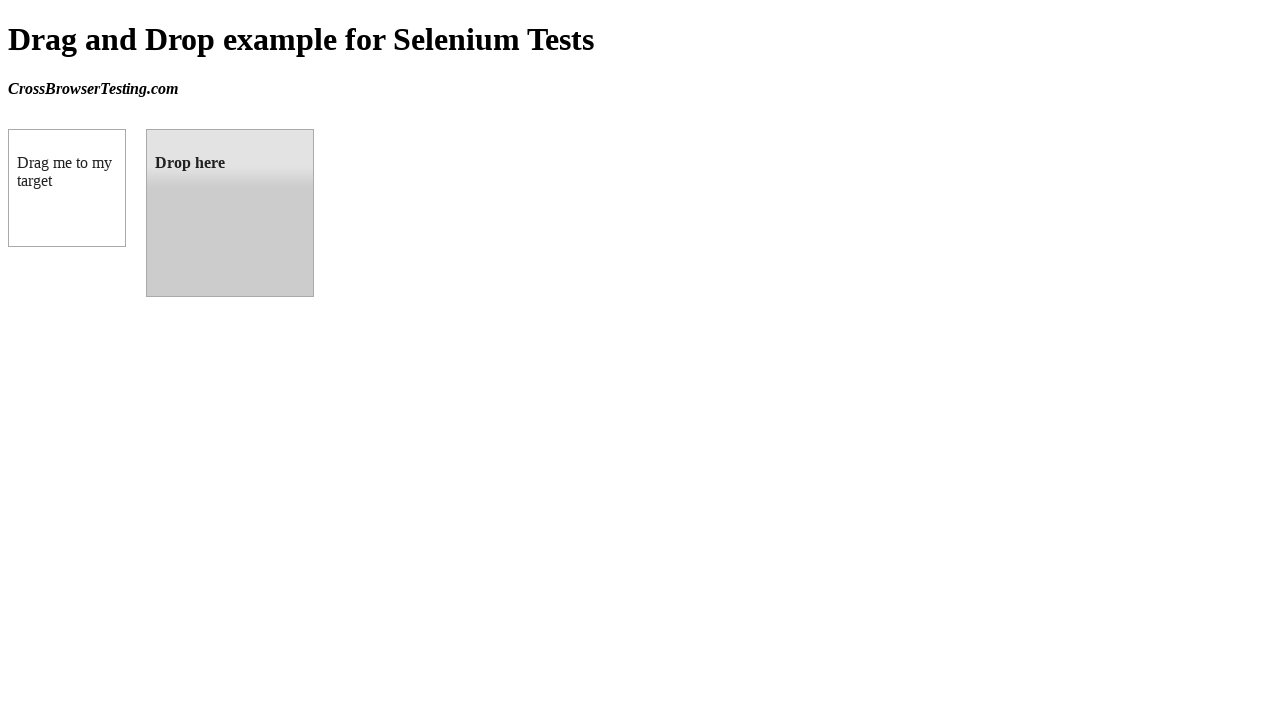

Pressed and held mouse button on draggable element at (67, 188)
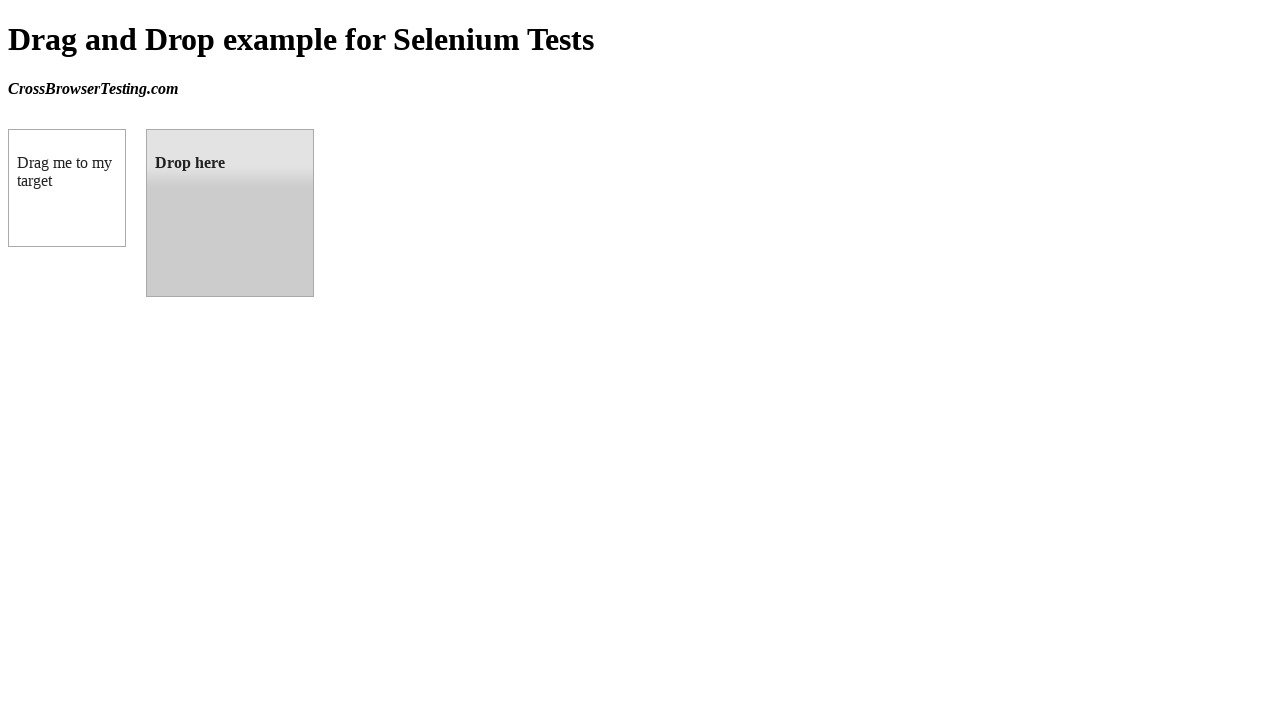

Moved mouse to center of droppable target element while holding button at (230, 213)
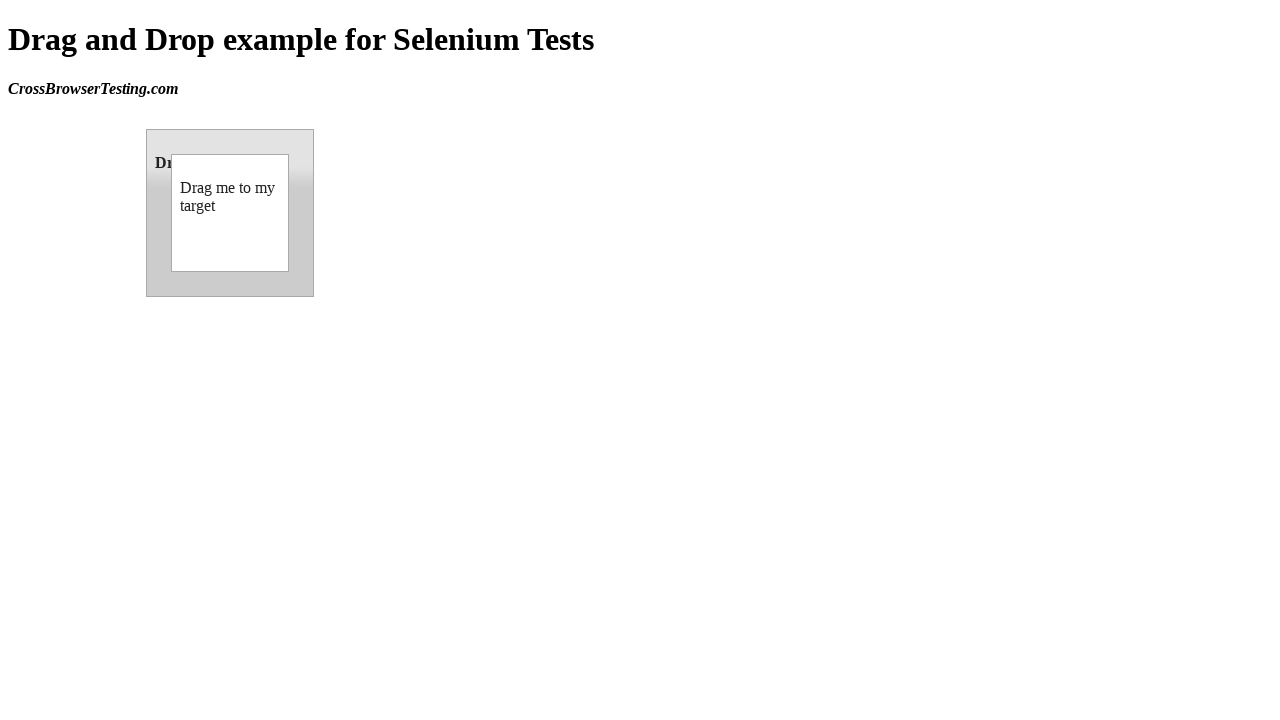

Released mouse button to complete drag and drop at (230, 213)
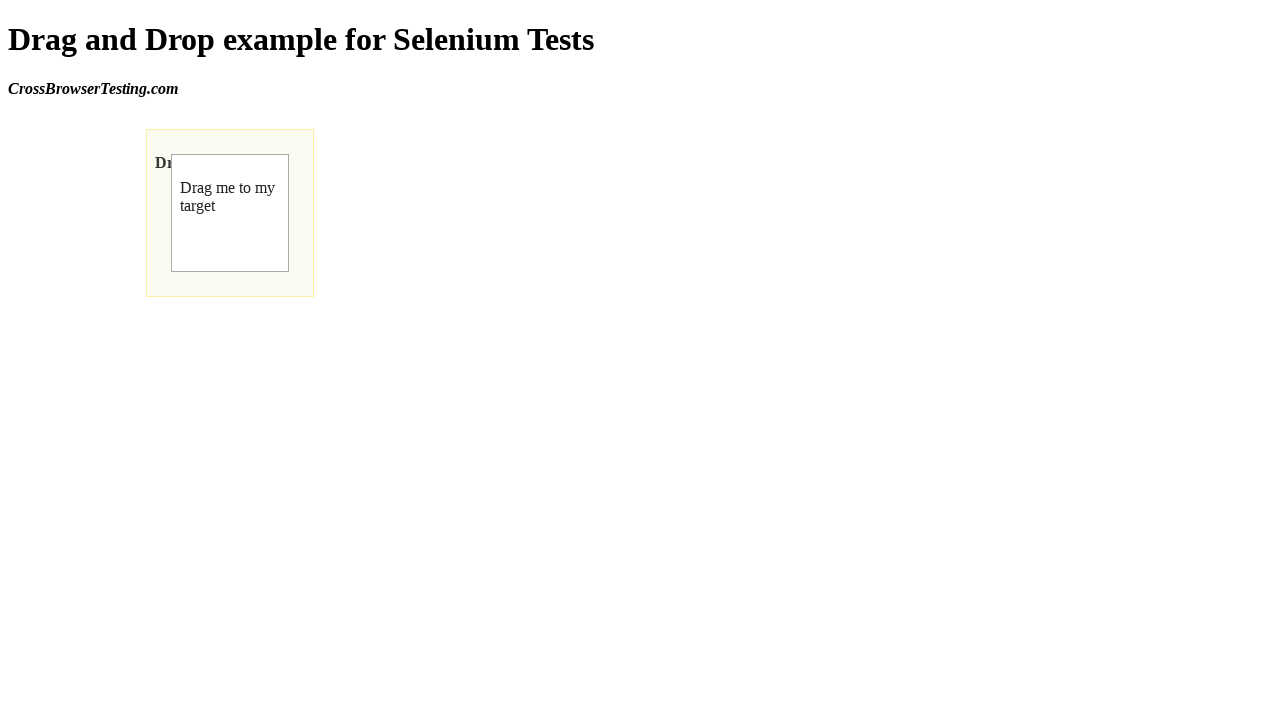

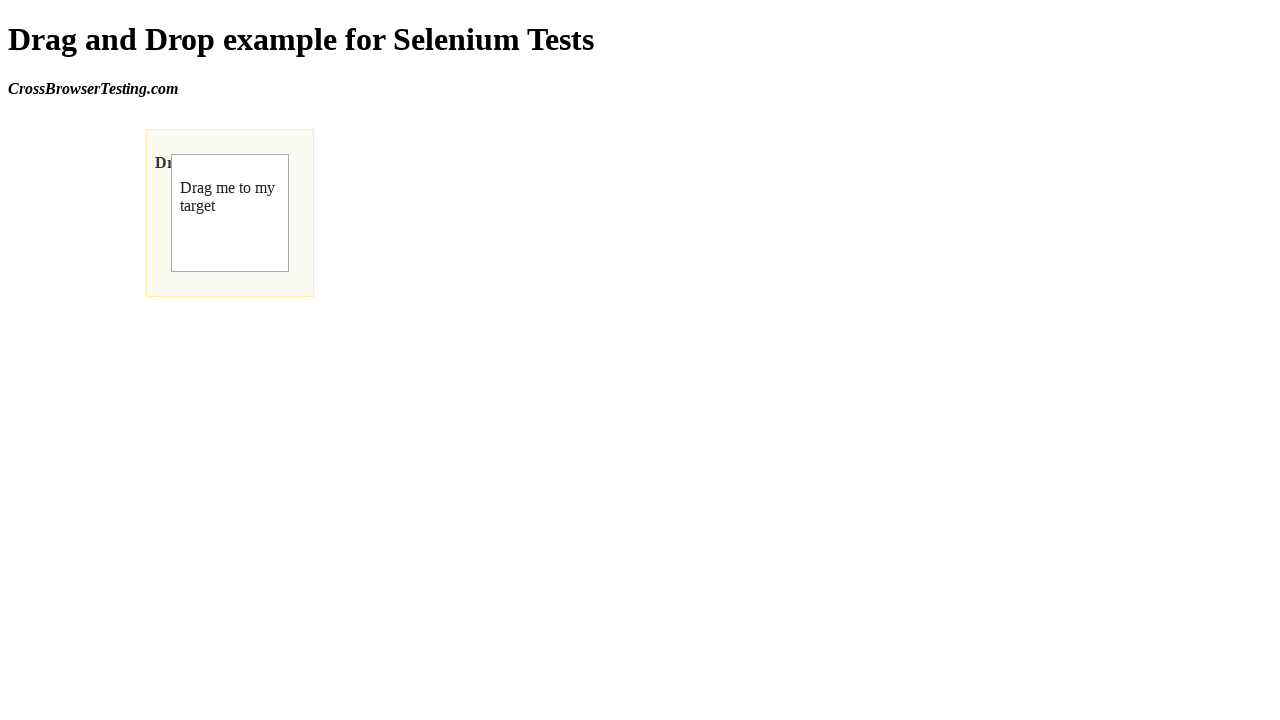